Tests textbox interaction by clicking, clearing, typing text and verifying the value

Starting URL: http://saucelabs.com/test/guinea-pig

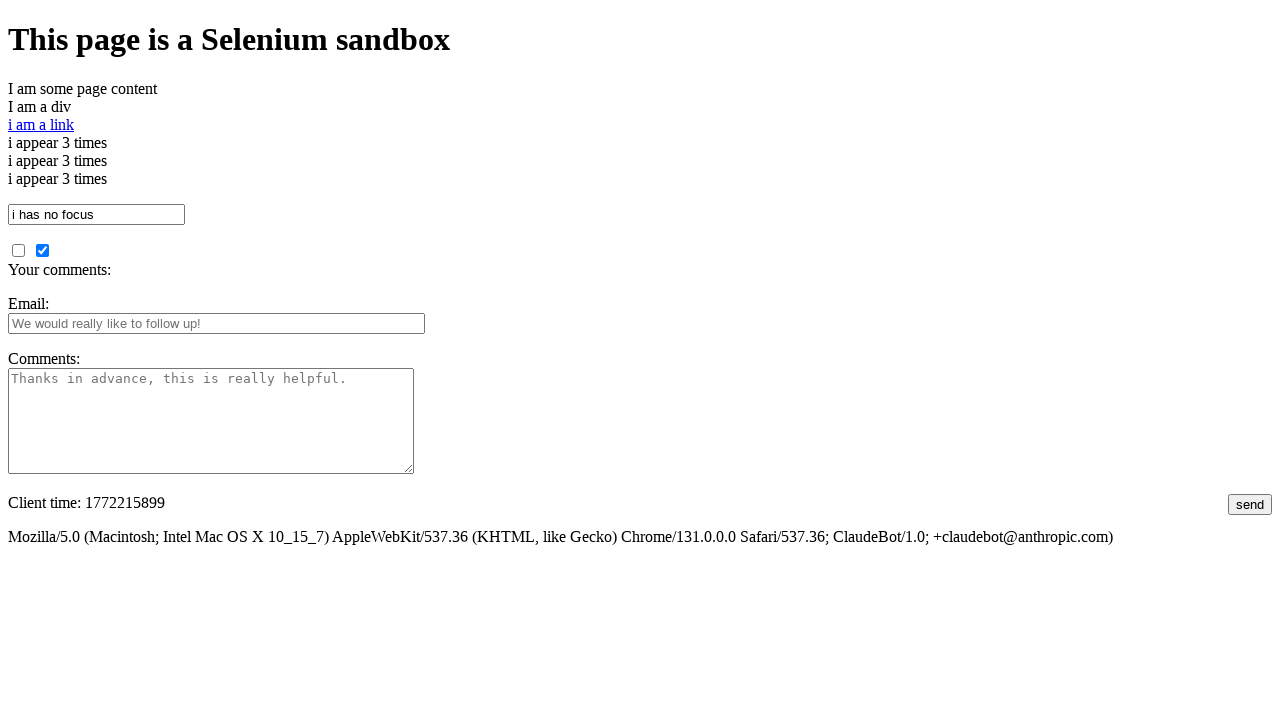

Clicked on the textbox element at (96, 214) on #i_am_a_textbox
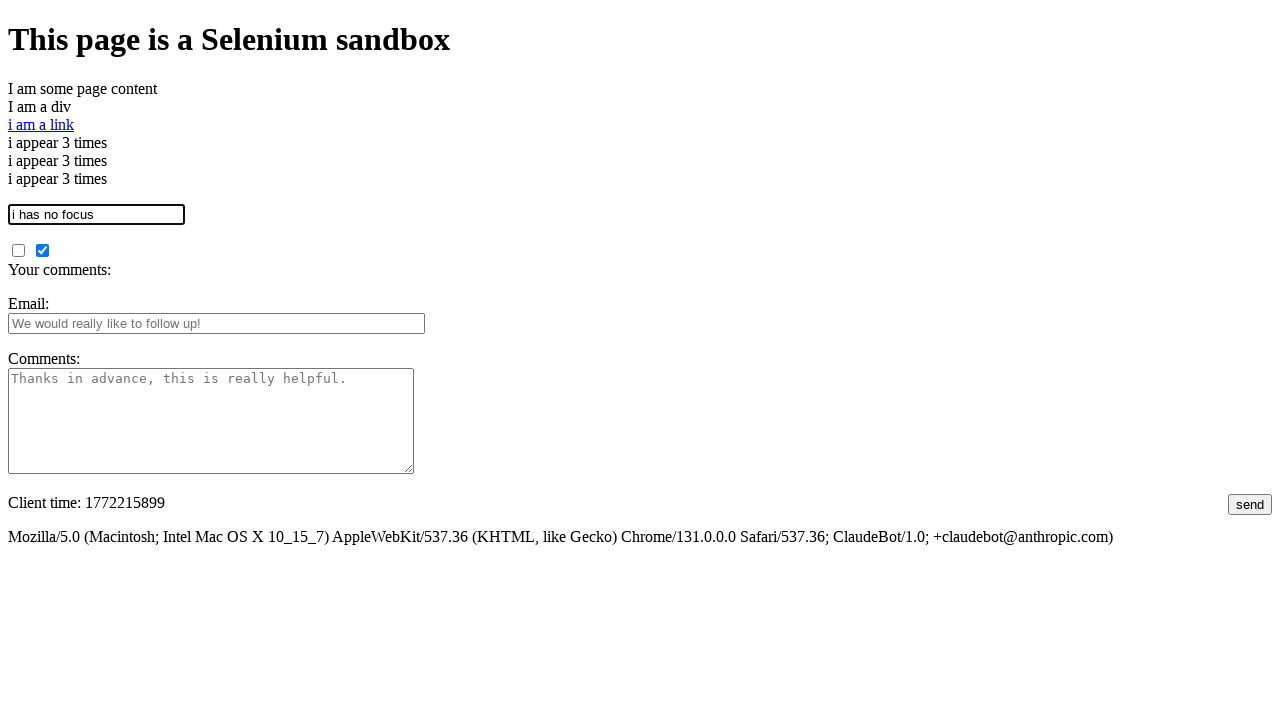

Cleared the textbox on #i_am_a_textbox
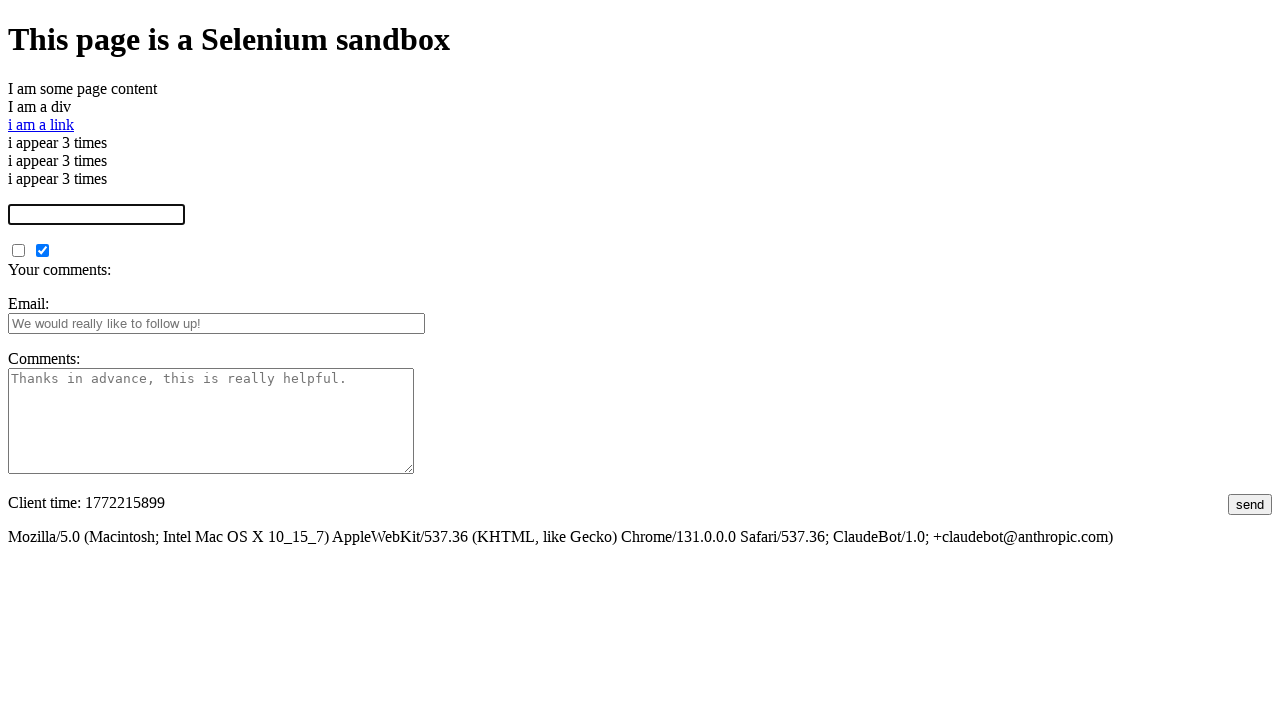

Typed 'This is some text' into the textbox on #i_am_a_textbox
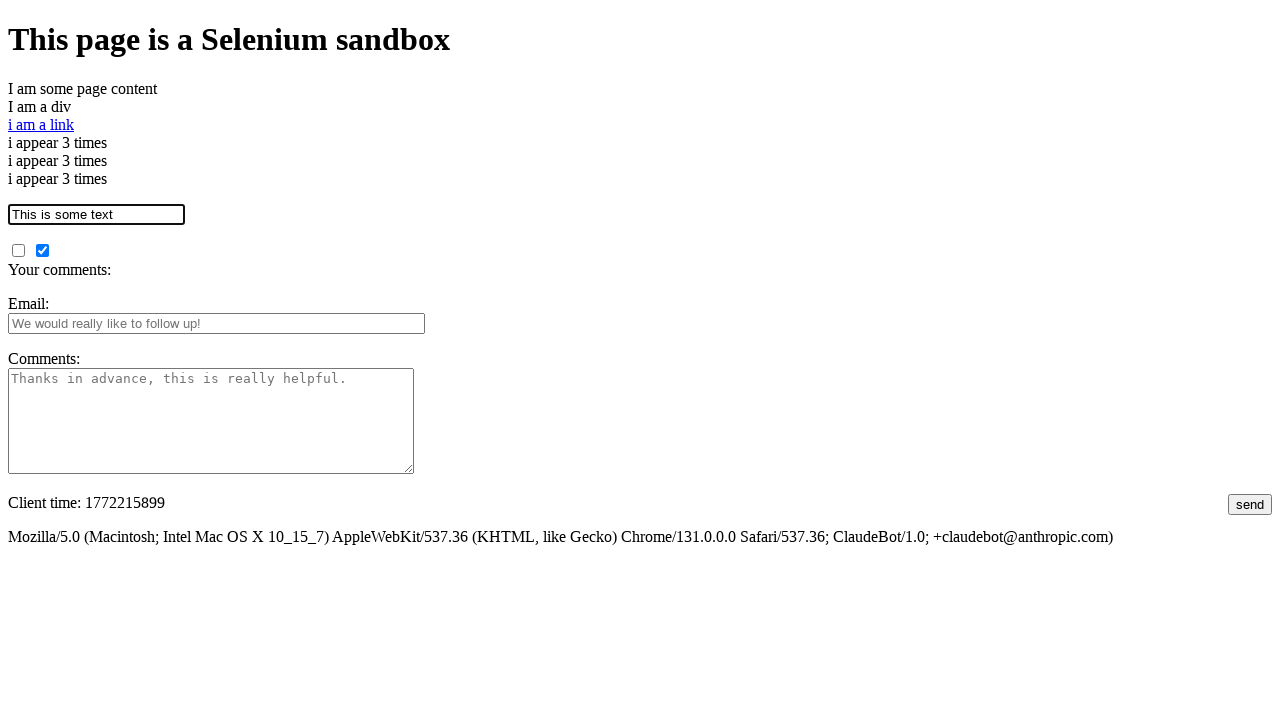

Verified textbox value matches 'This is some text'
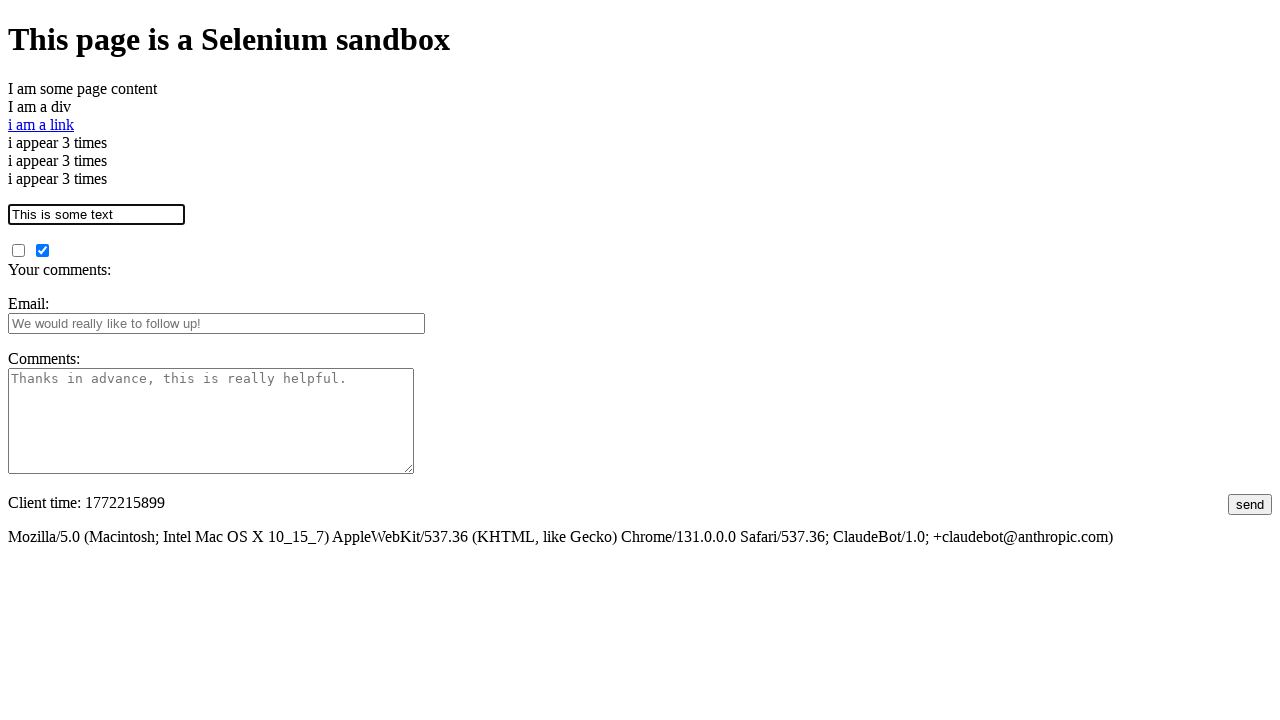

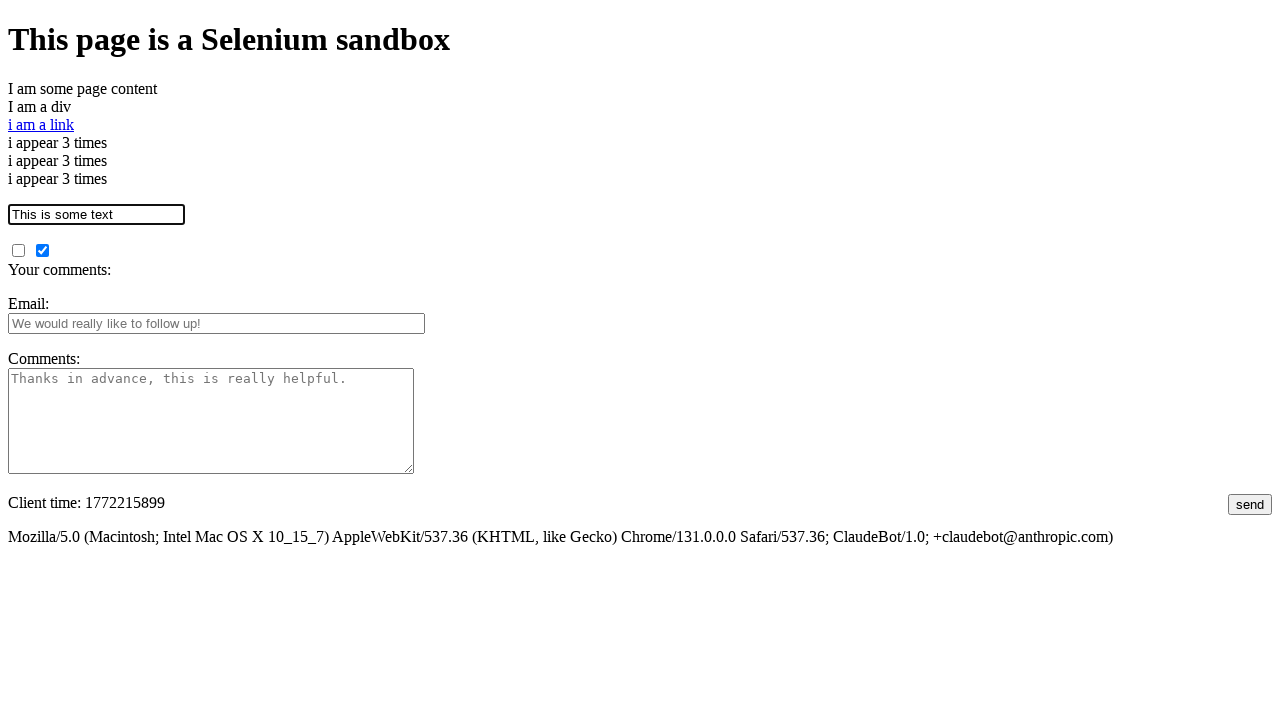